Tests retrieving book information from the Music category page

Starting URL: https://books.toscrape.com

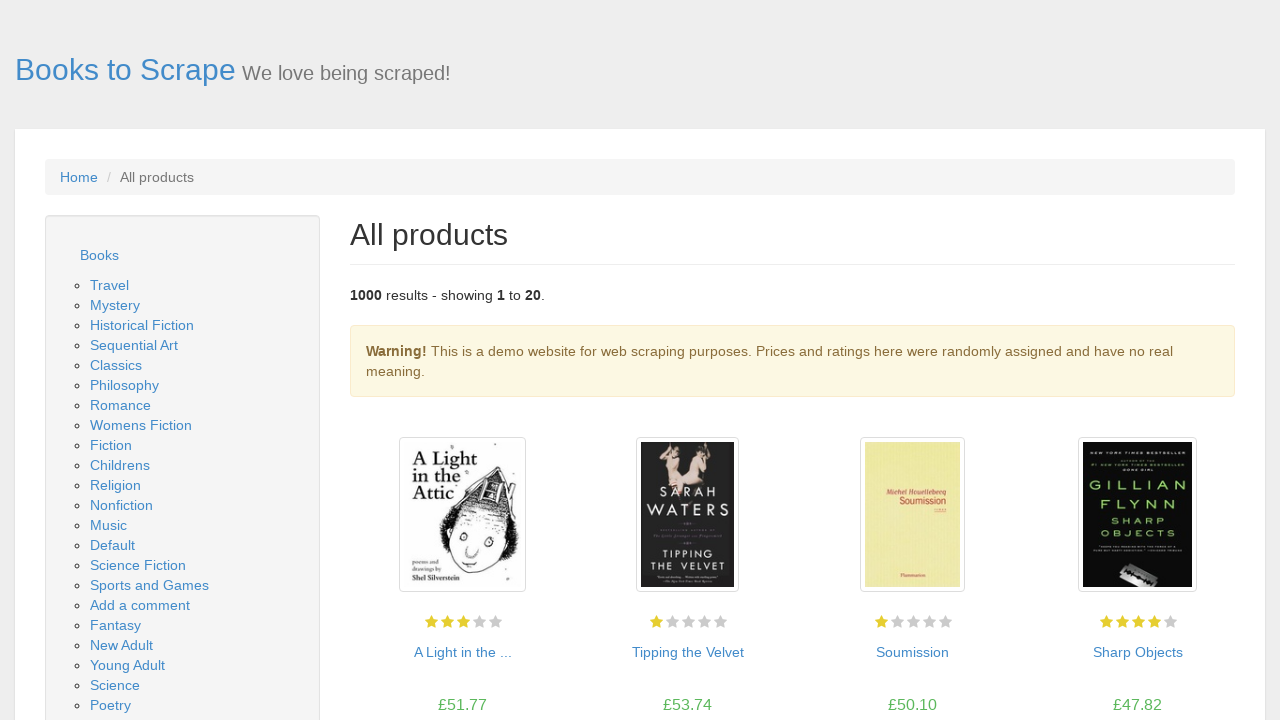

Clicked on Music category link at (108, 525) on a:has-text("Music")
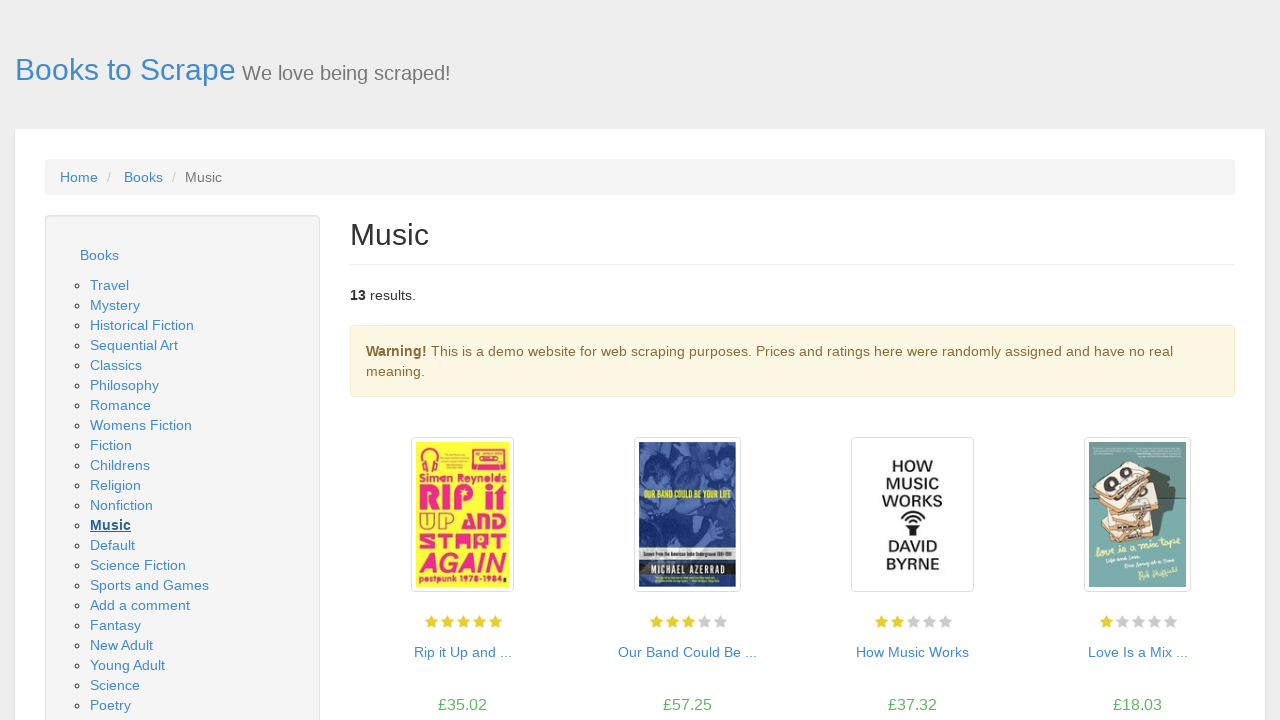

Product articles loaded on Music category page
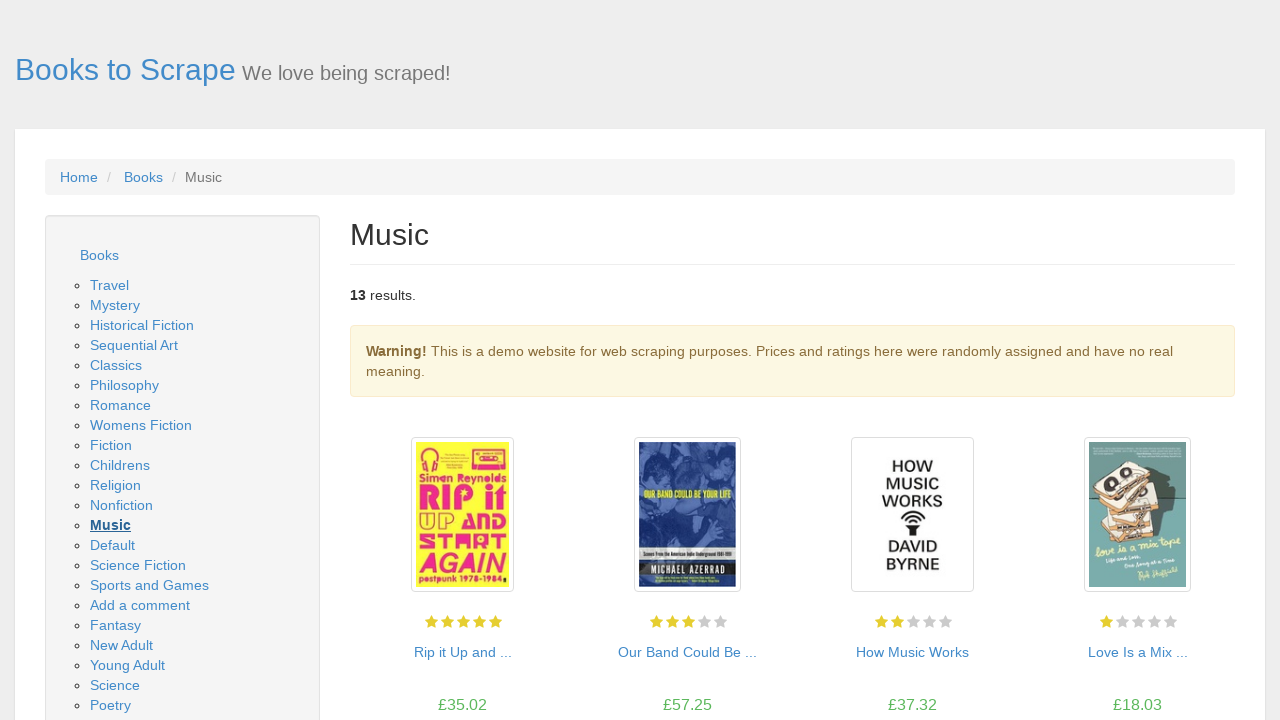

Retrieved all book elements from Music category - found 13 books
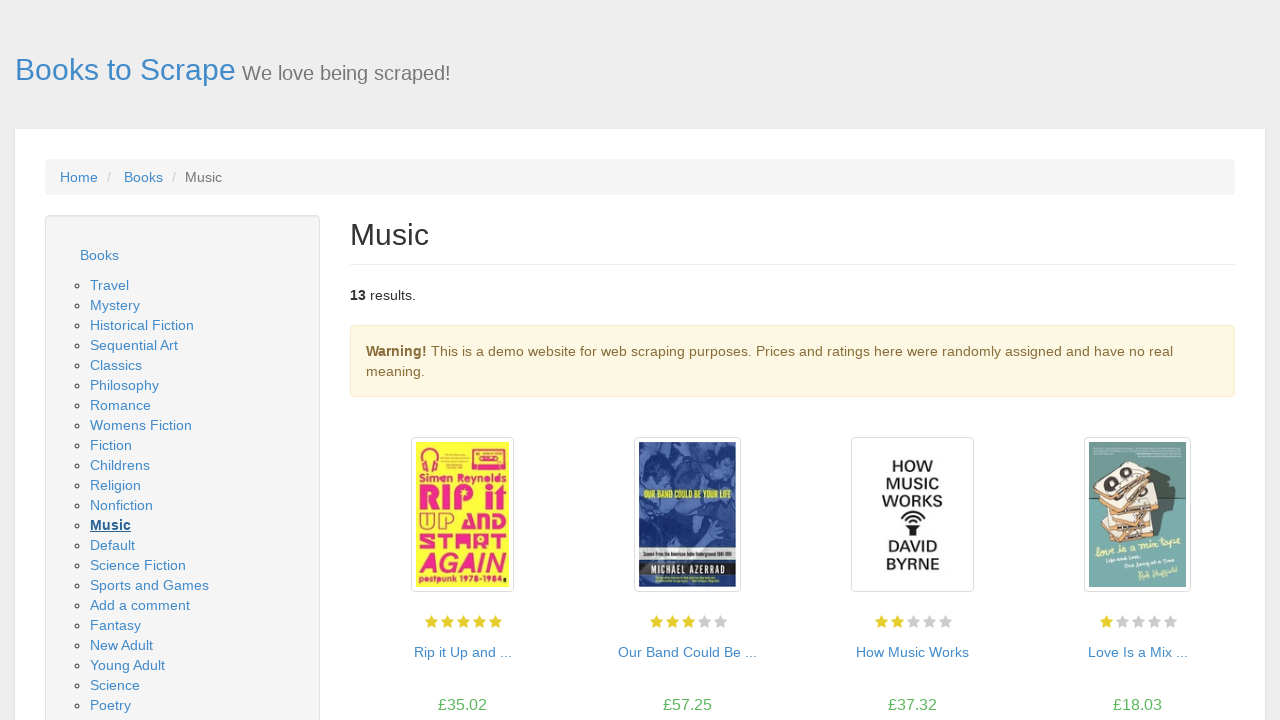

Verified that books are present in Music category
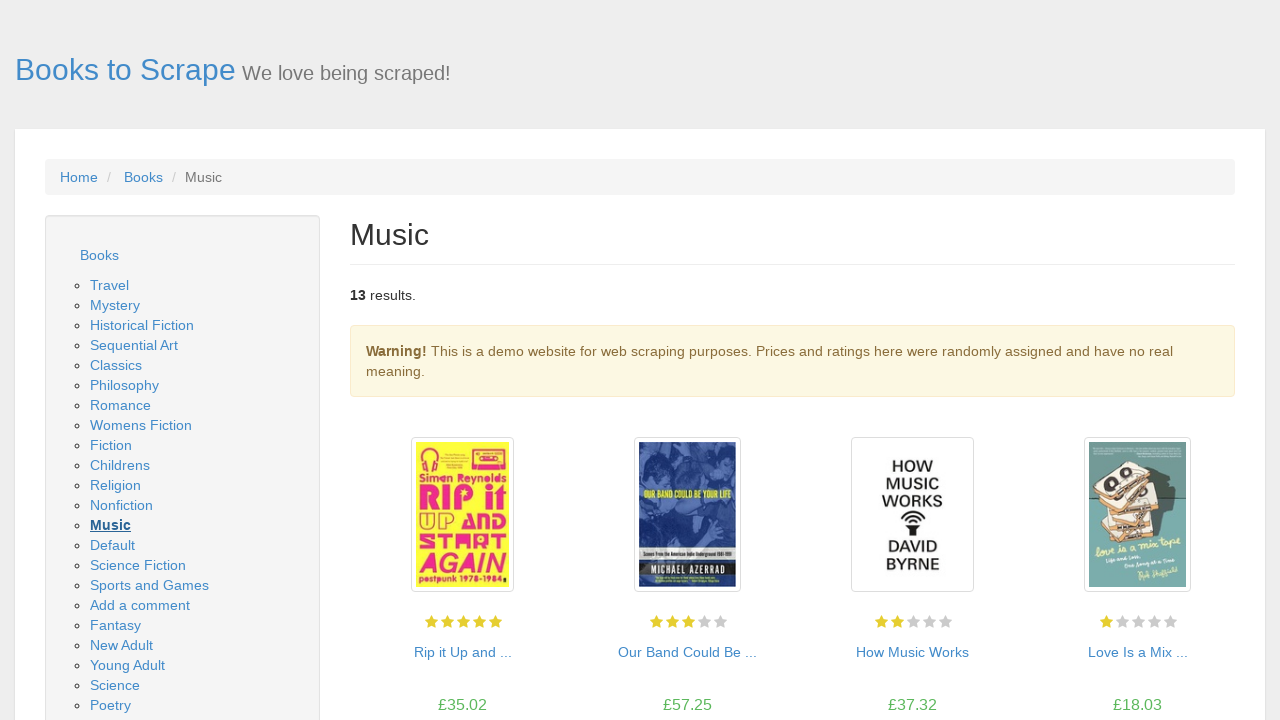

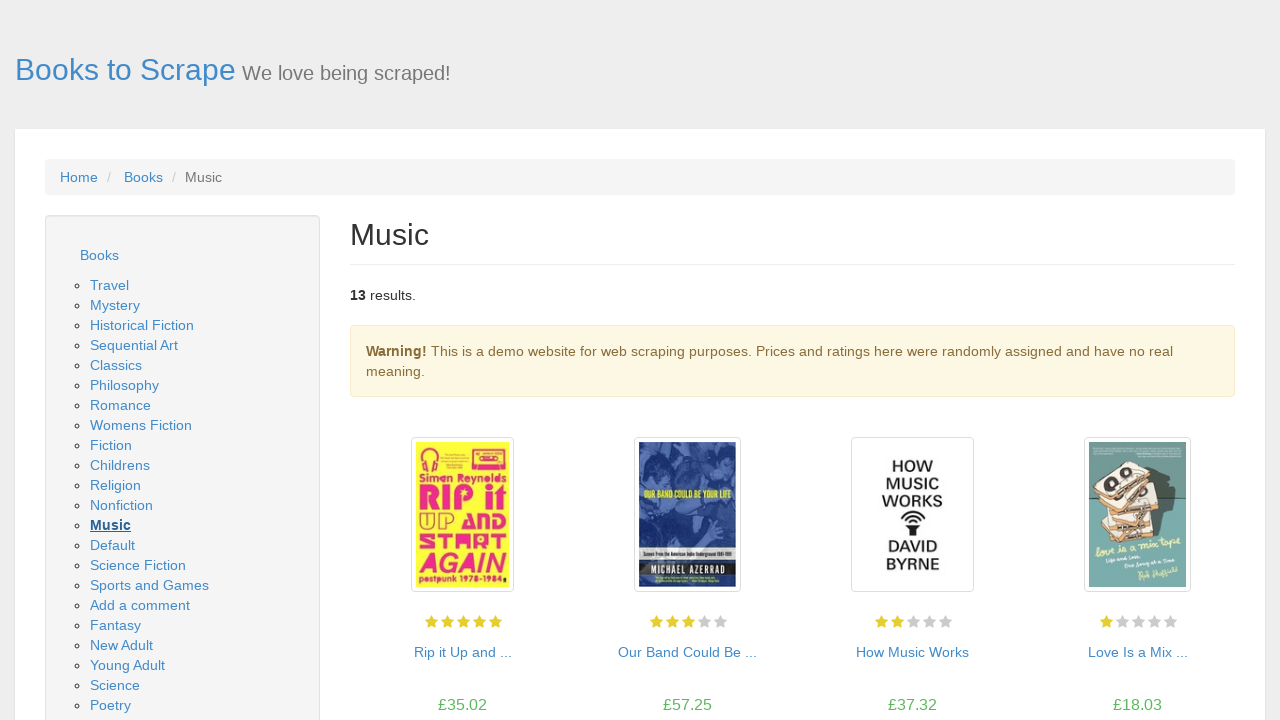